Tests that entering empty text when editing removes the todo item

Starting URL: https://demo.playwright.dev/todomvc

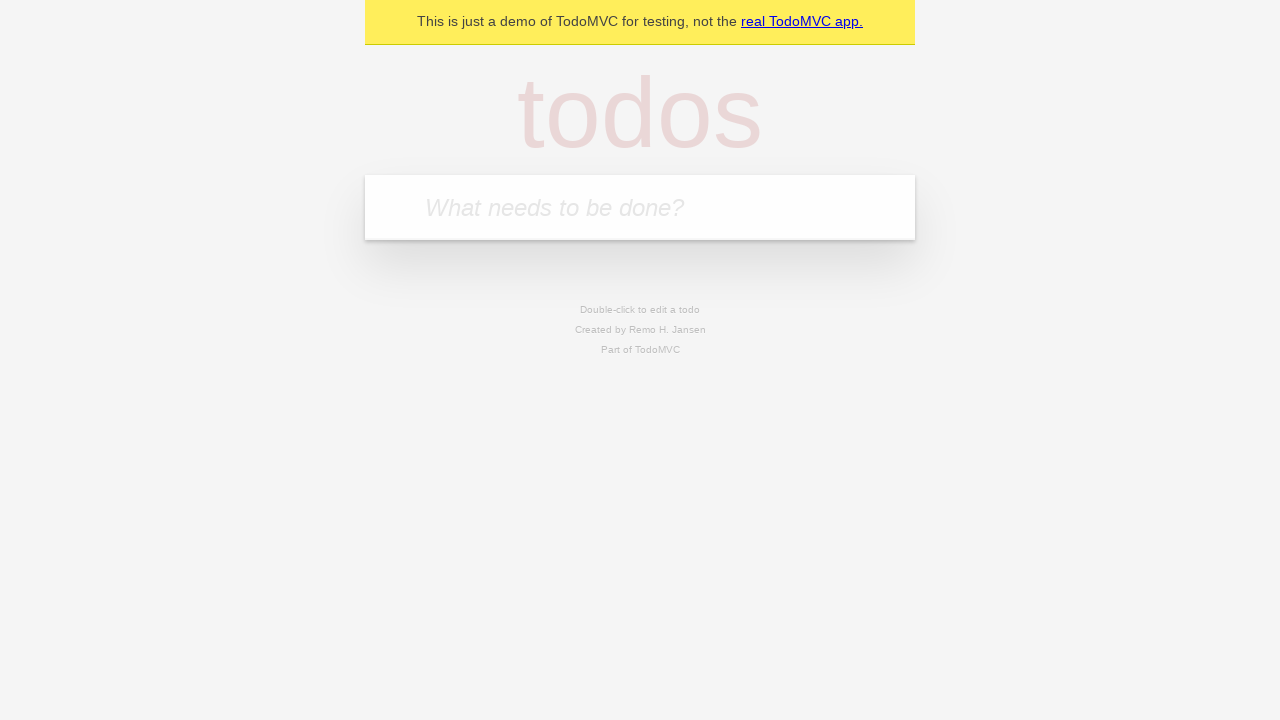

Filled todo input with 'buy some cheese' on internal:attr=[placeholder="What needs to be done?"i]
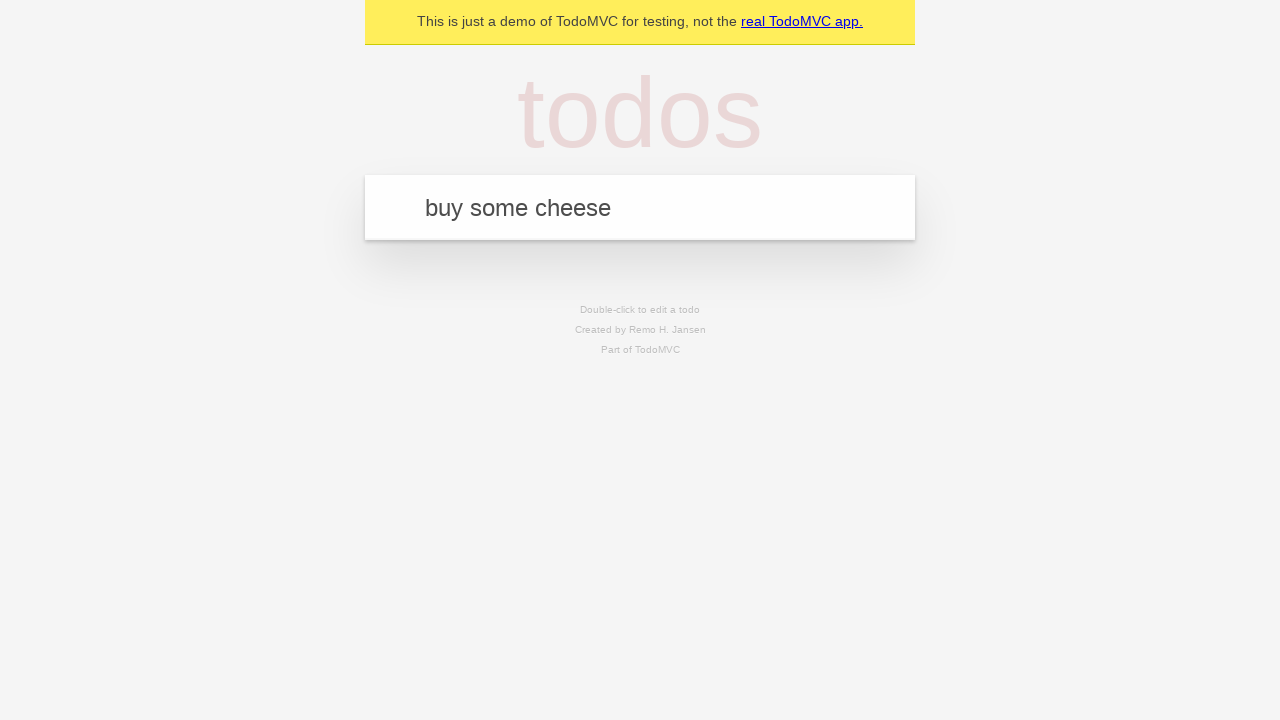

Pressed Enter to create first todo on internal:attr=[placeholder="What needs to be done?"i]
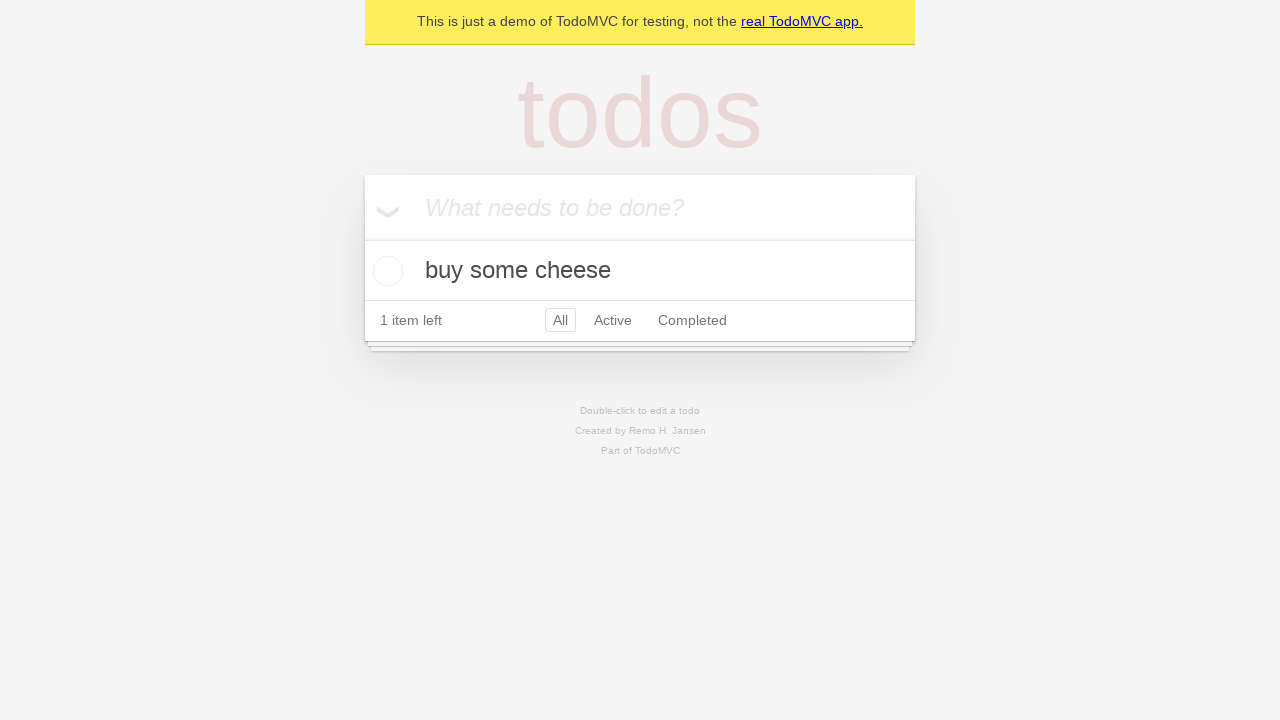

Filled todo input with 'feed the cat' on internal:attr=[placeholder="What needs to be done?"i]
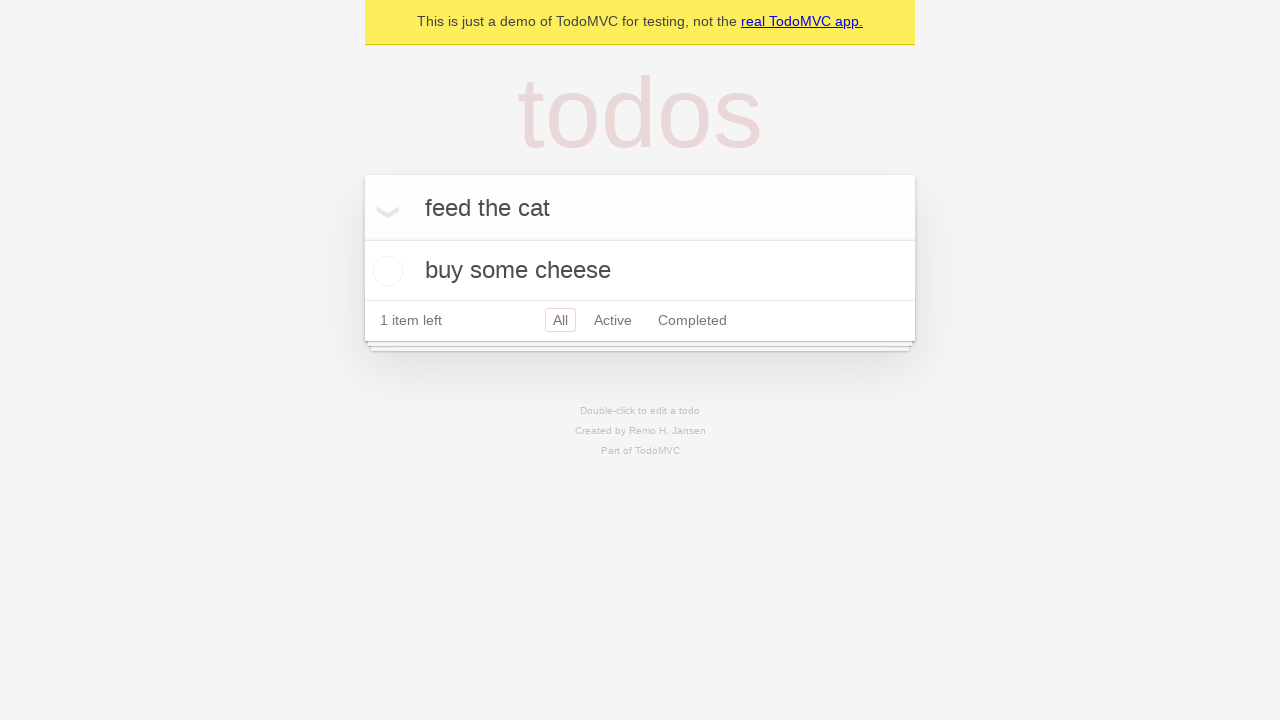

Pressed Enter to create second todo on internal:attr=[placeholder="What needs to be done?"i]
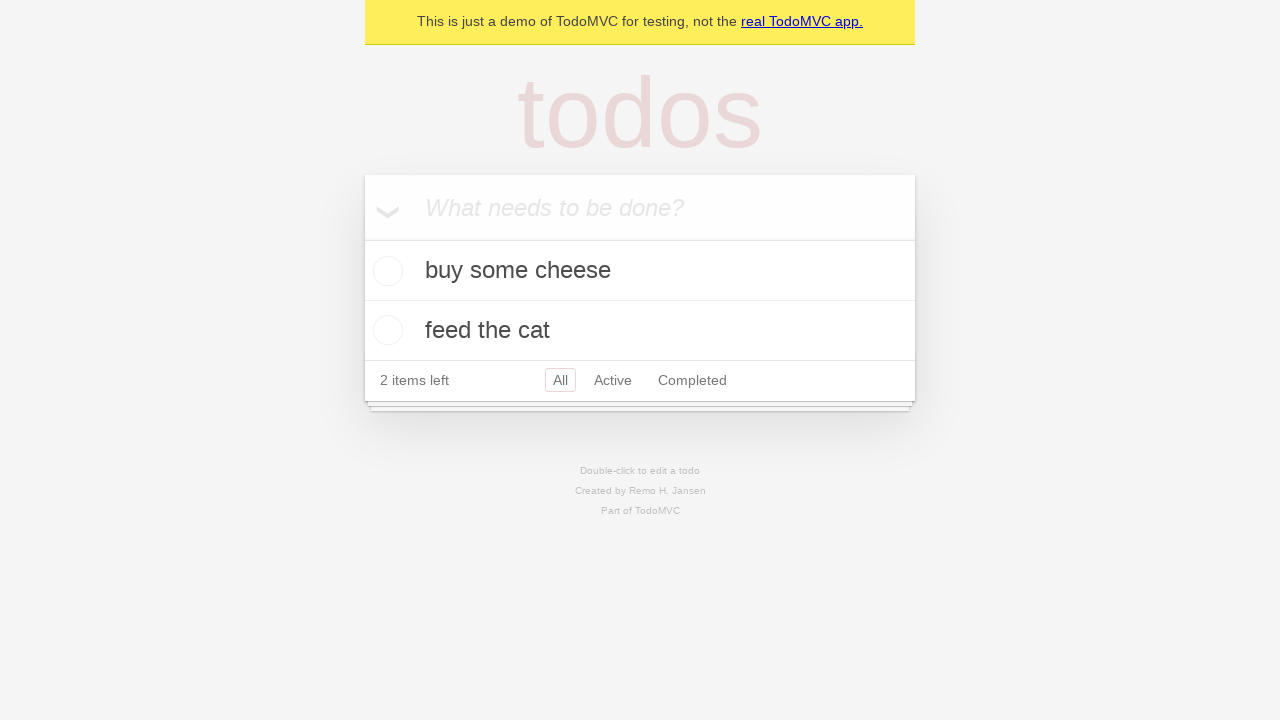

Filled todo input with 'book a doctors appointment' on internal:attr=[placeholder="What needs to be done?"i]
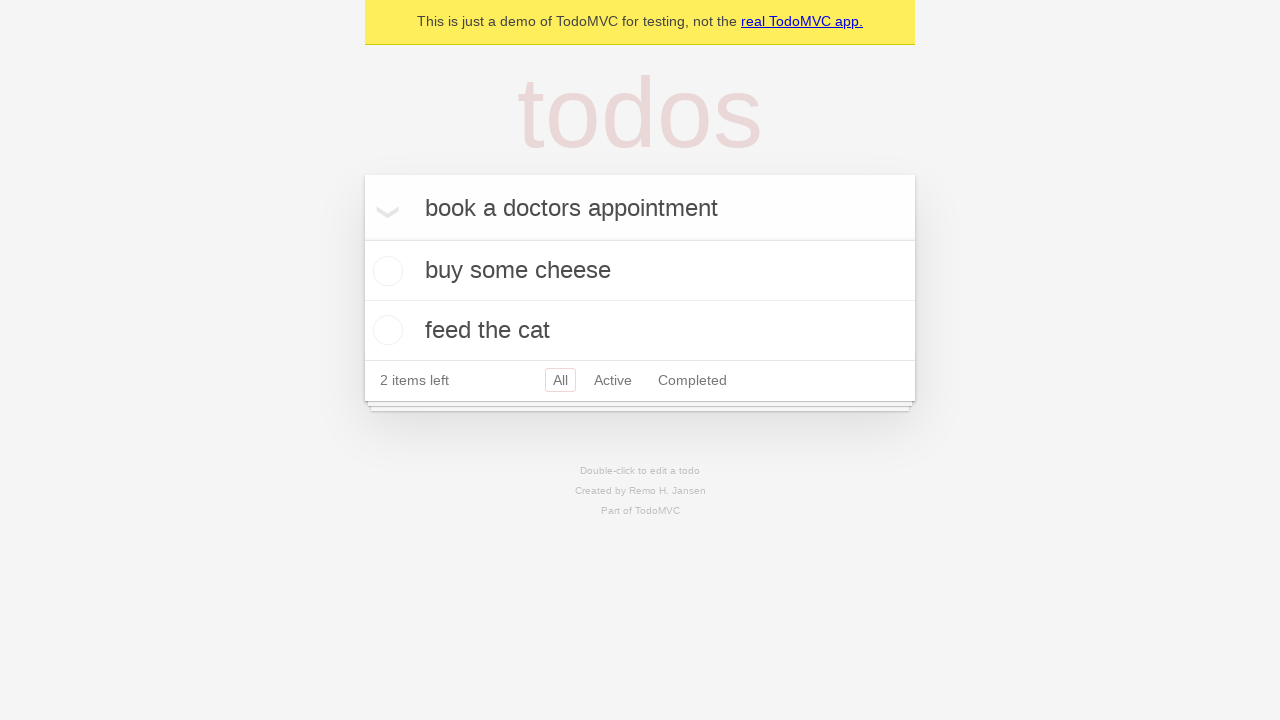

Pressed Enter to create third todo on internal:attr=[placeholder="What needs to be done?"i]
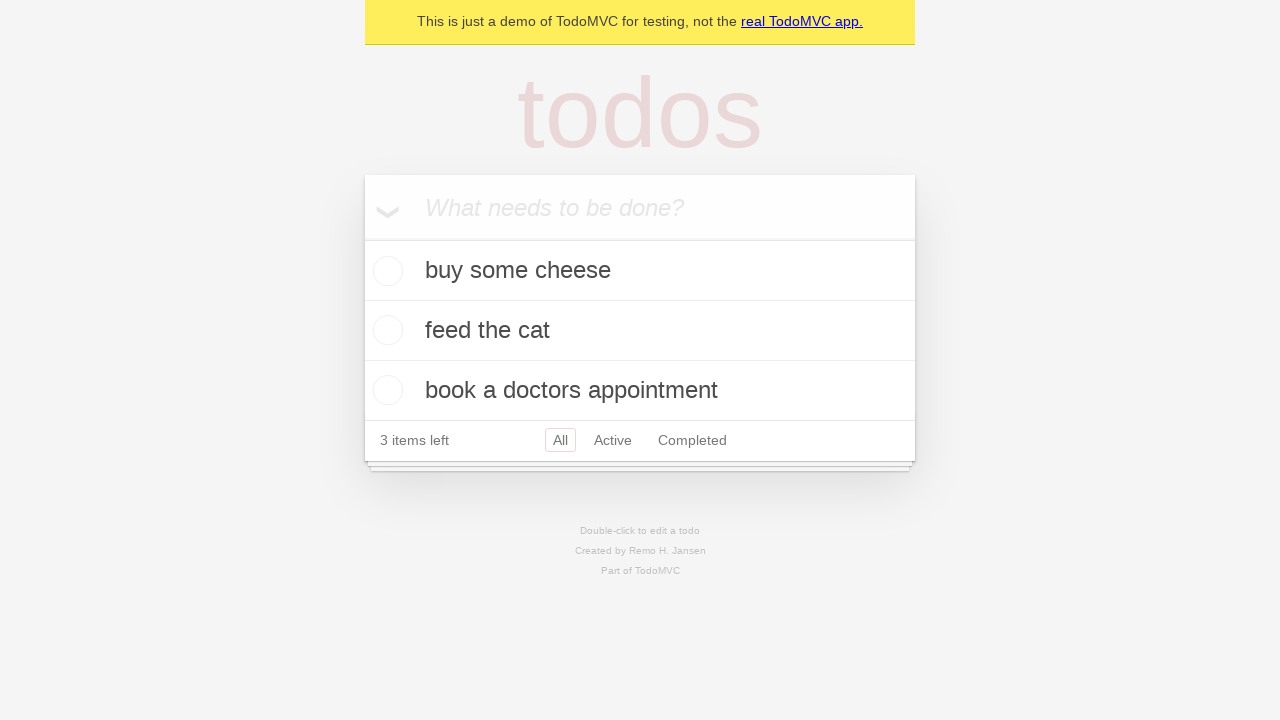

Double-clicked second todo item to enter edit mode at (640, 331) on internal:testid=[data-testid="todo-item"s] >> nth=1
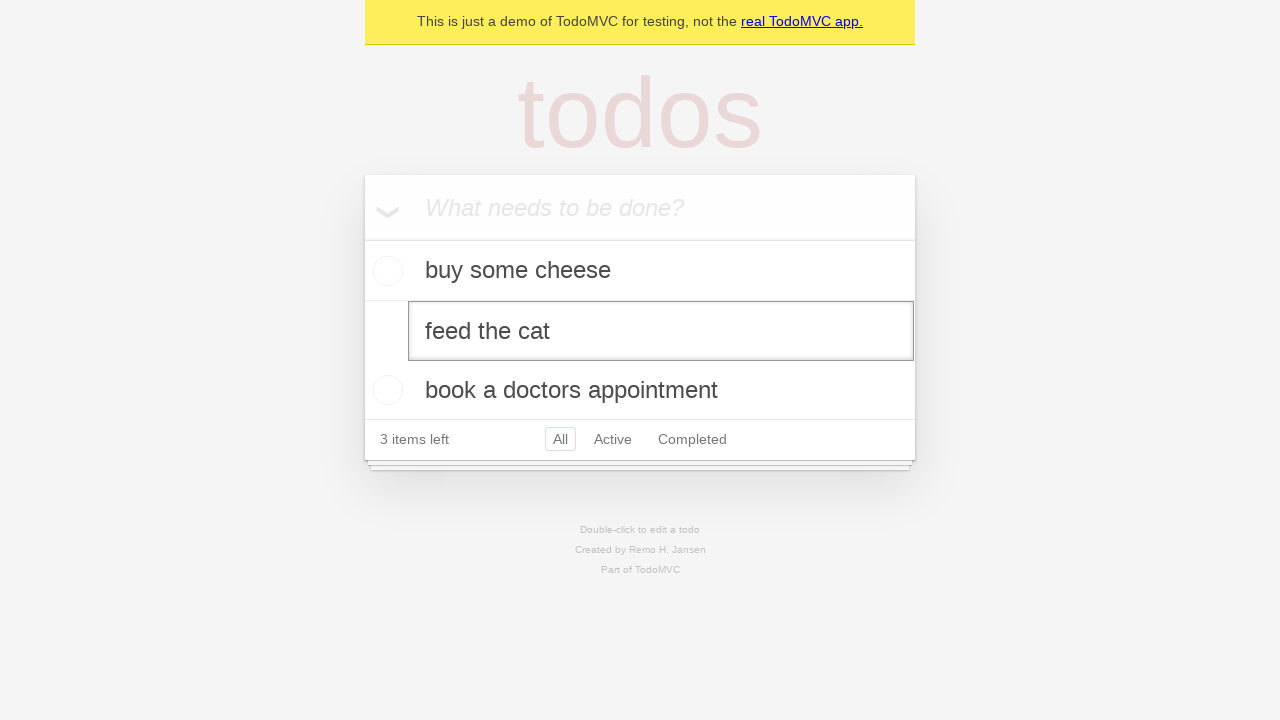

Cleared text in edit field on internal:testid=[data-testid="todo-item"s] >> nth=1 >> internal:role=textbox[nam
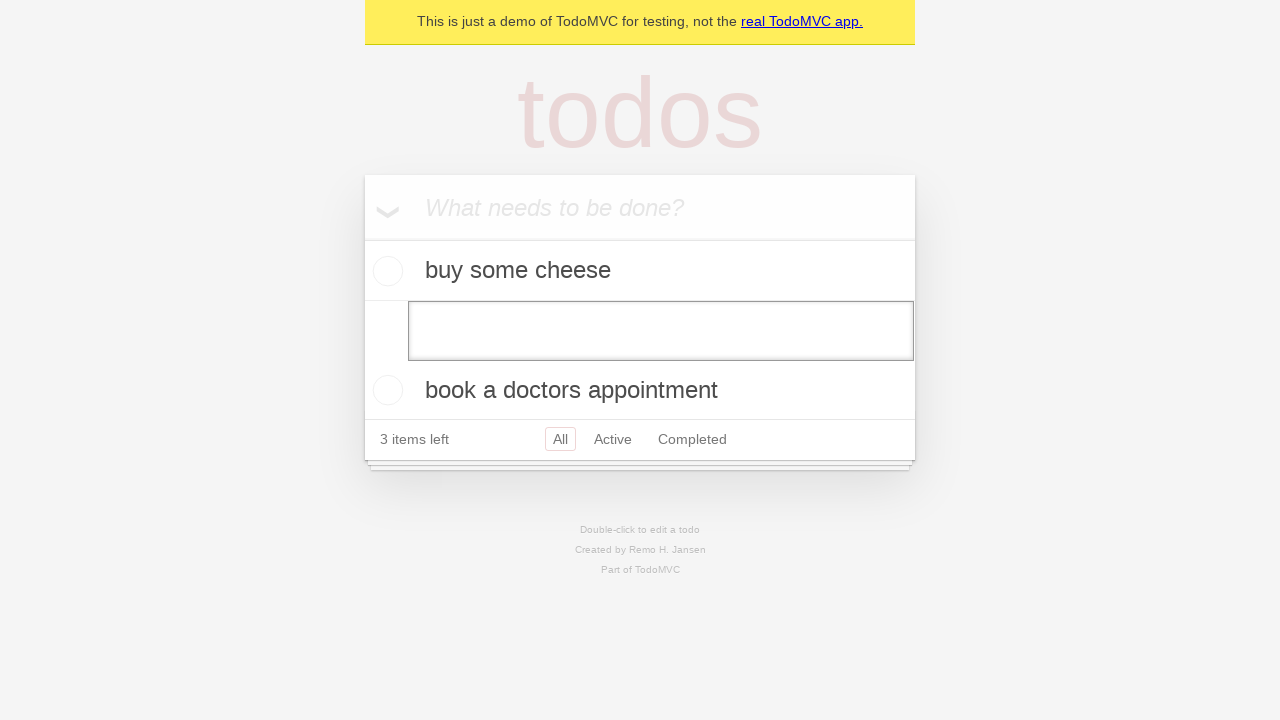

Pressed Enter with empty text to remove todo item on internal:testid=[data-testid="todo-item"s] >> nth=1 >> internal:role=textbox[nam
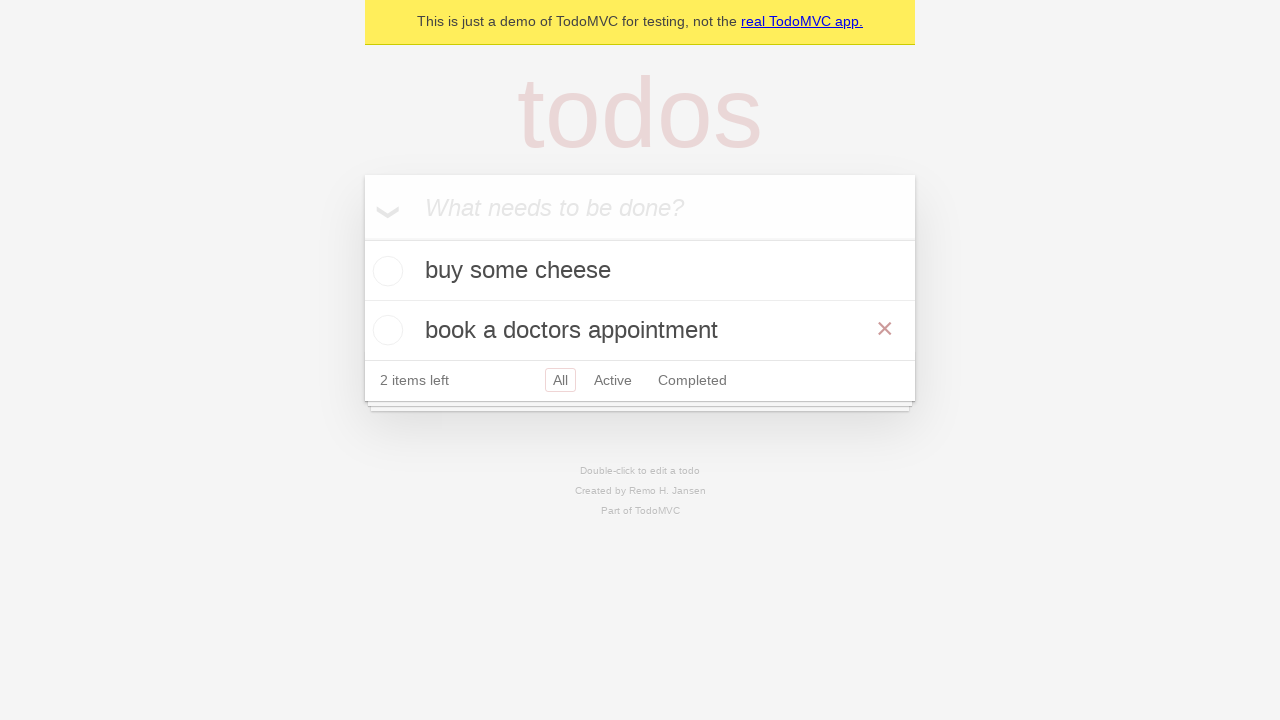

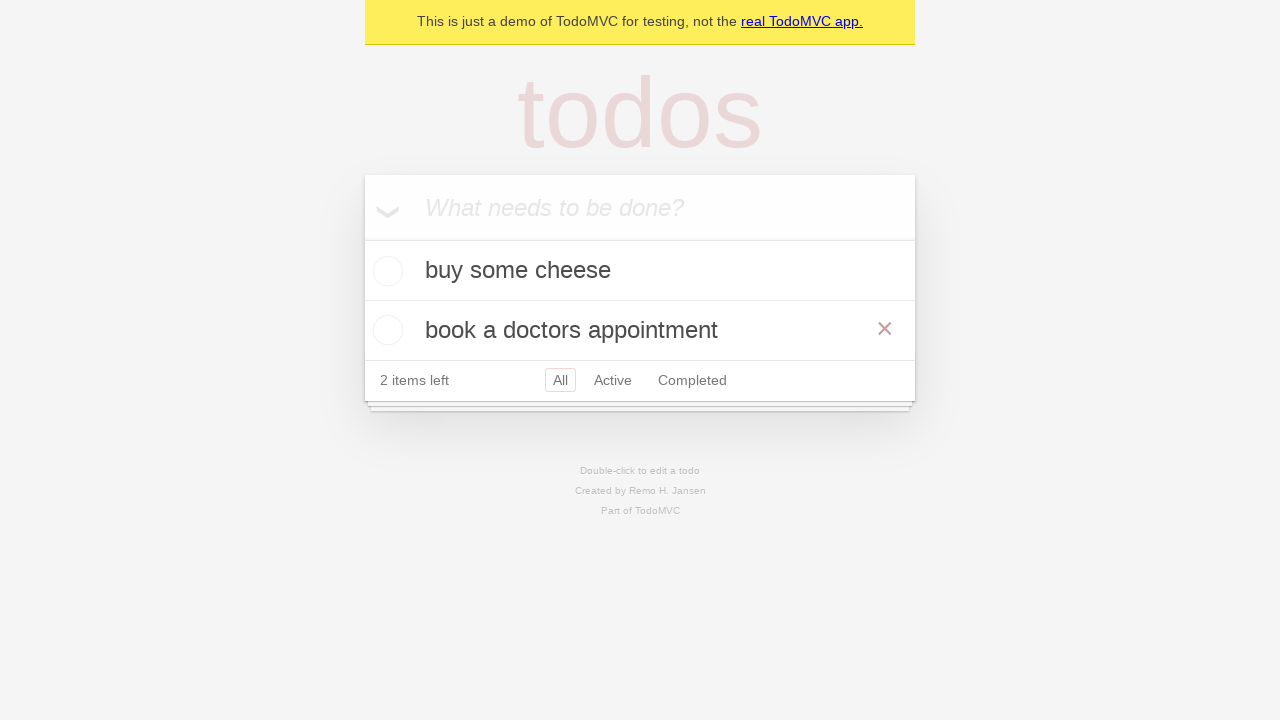